Tests a laminate flooring calculator with decimal room dimensions, different panel sizes, laying direction, offset and wall distance, verifying all calculation outputs

Starting URL: https://masterskayapola.ru/kalkulyator/laminata.html

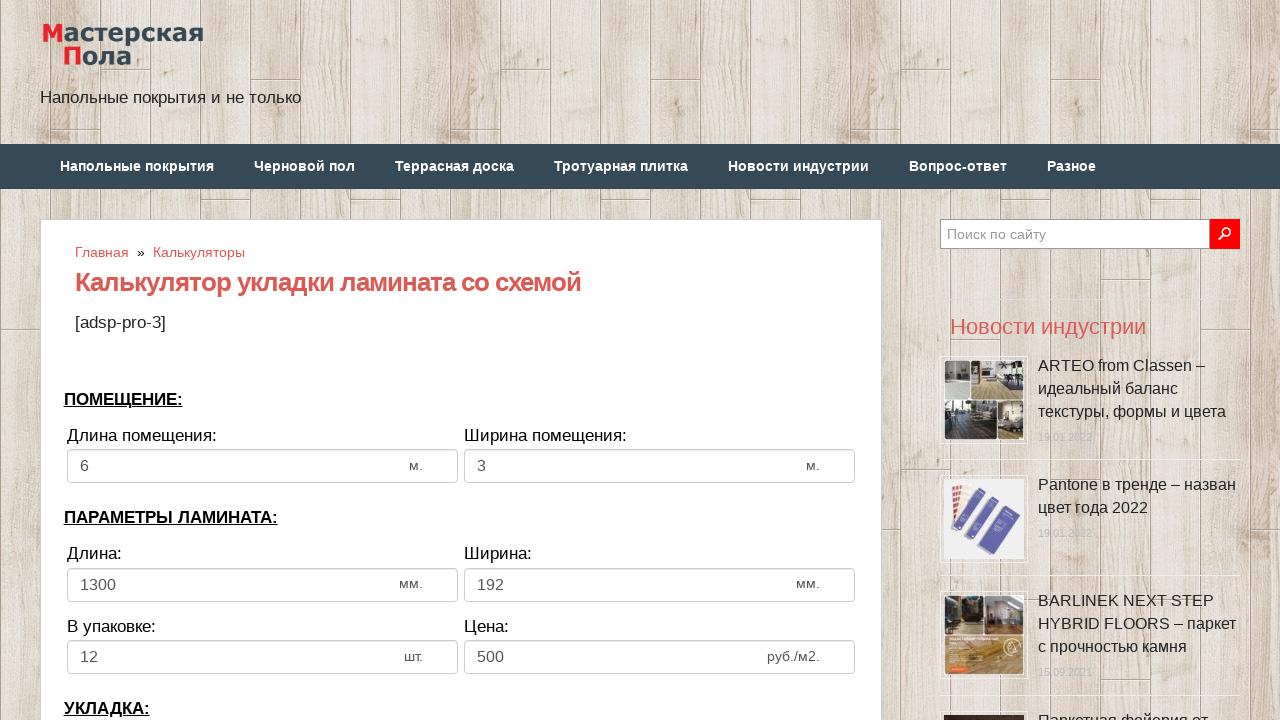

Selected all text in room width field on input[name='calc_roomwidth']
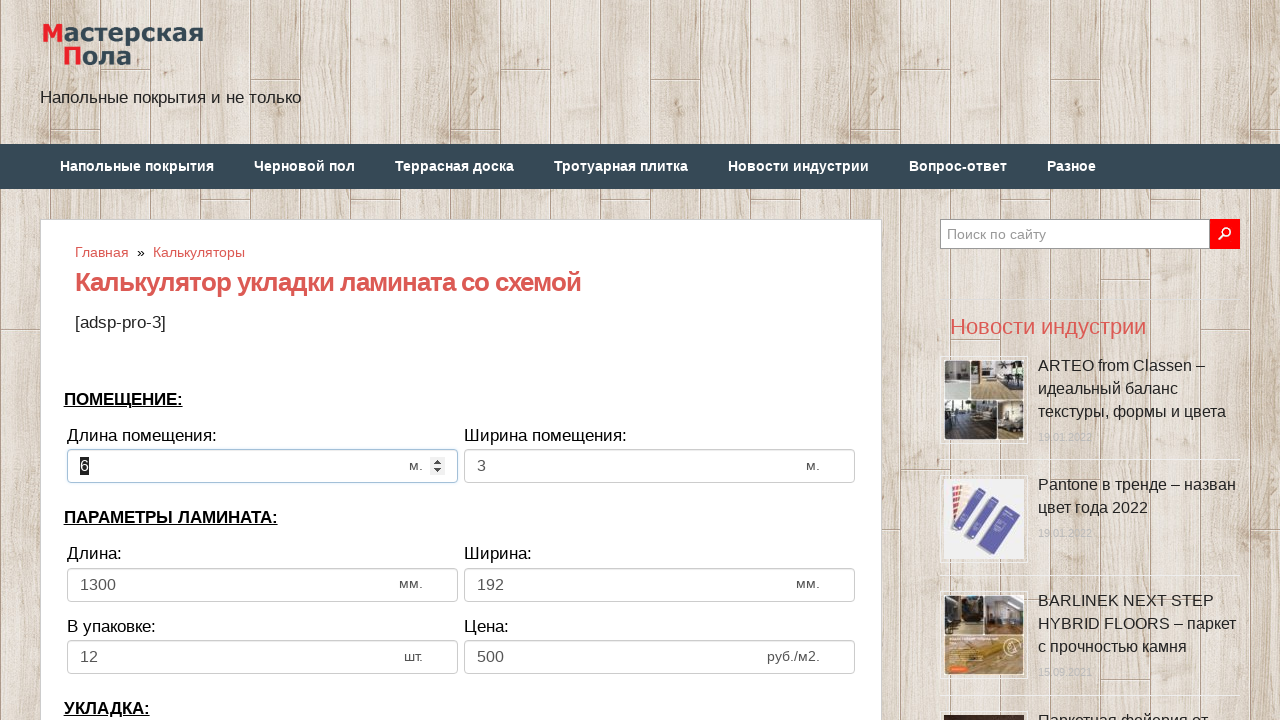

Filled room width with decimal value 5.155 on input[name='calc_roomwidth']
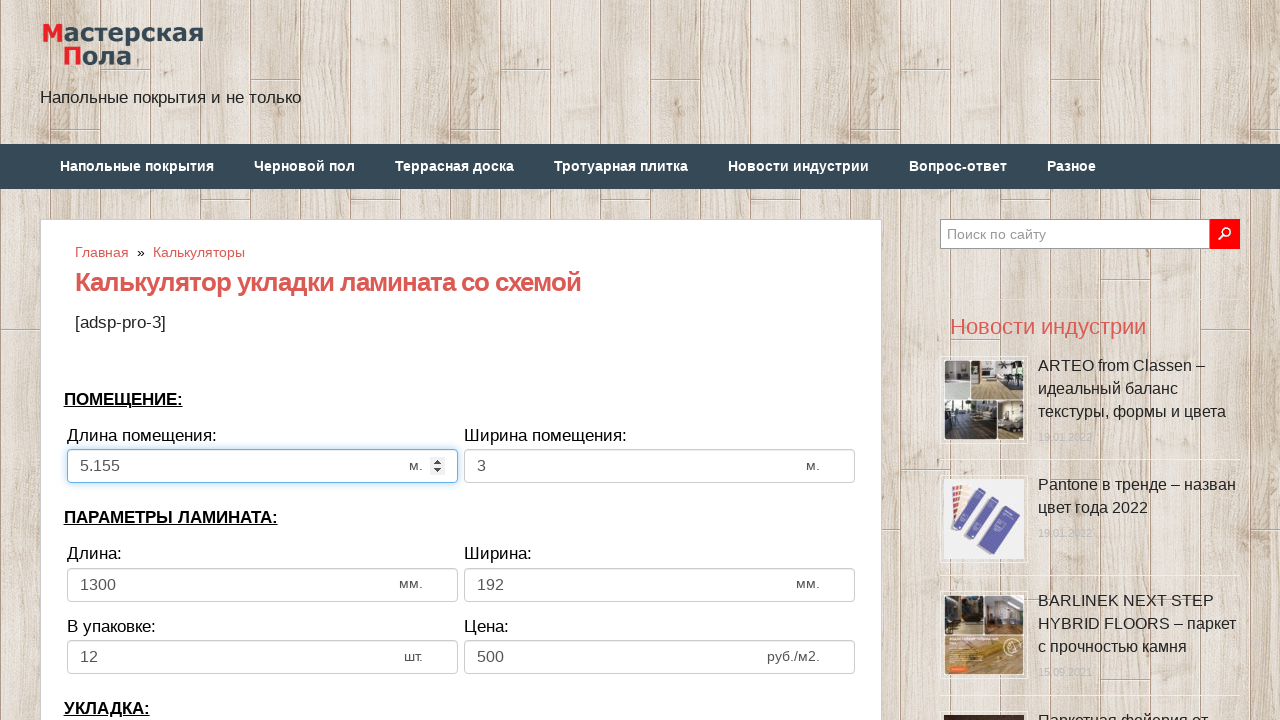

Selected all text in room height field on input[name='calc_roomheight']
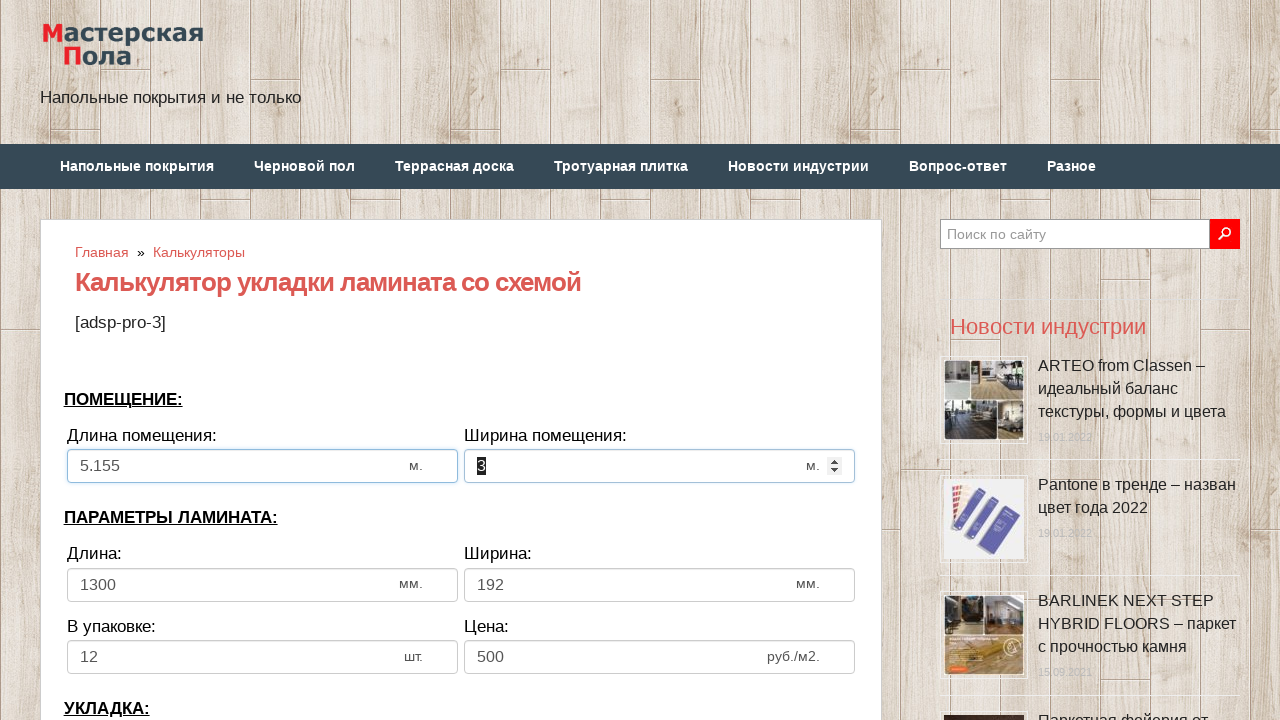

Filled room height with value 4 on input[name='calc_roomheight']
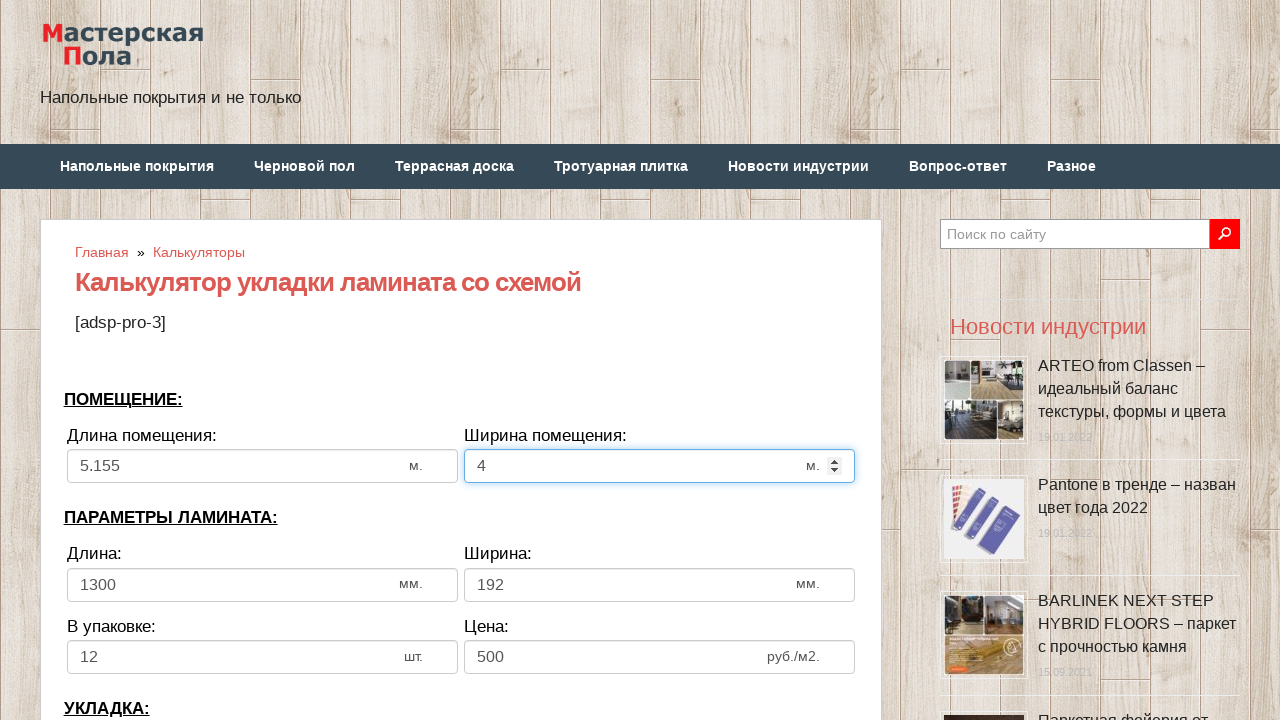

Selected all text in laminate width field on input[name='calc_lamwidth']
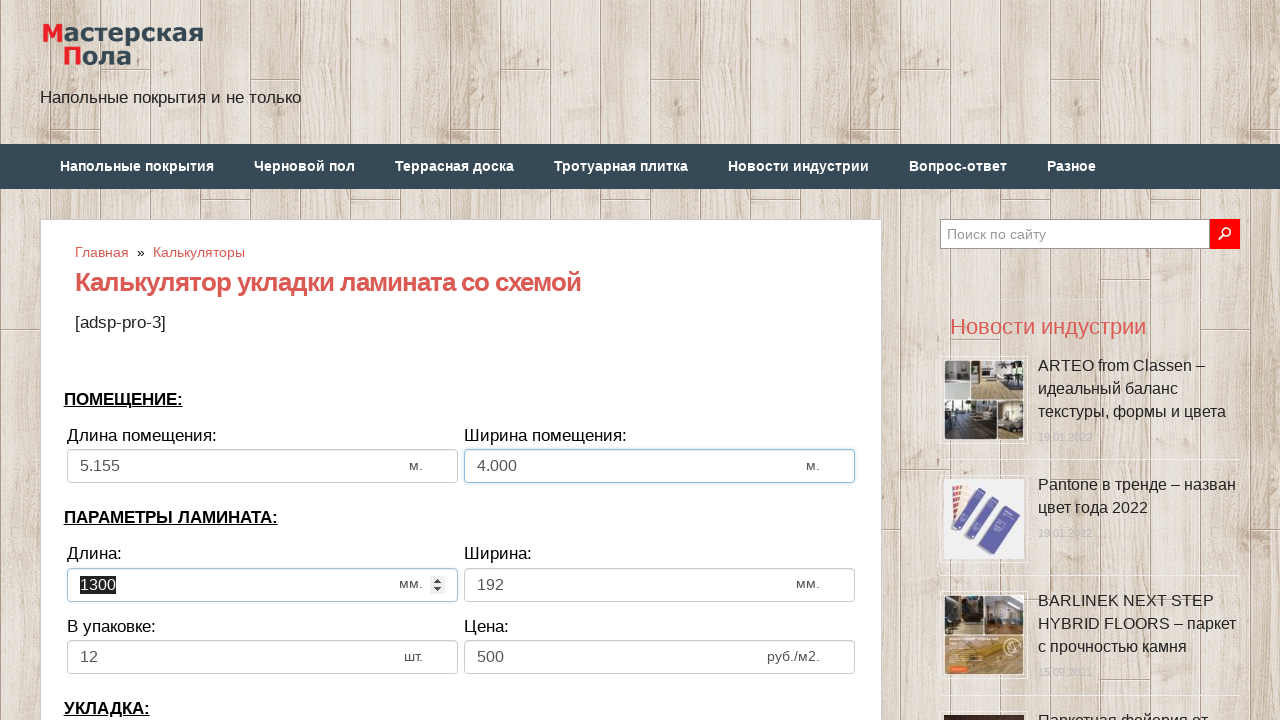

Filled laminate width with value 1000 on input[name='calc_lamwidth']
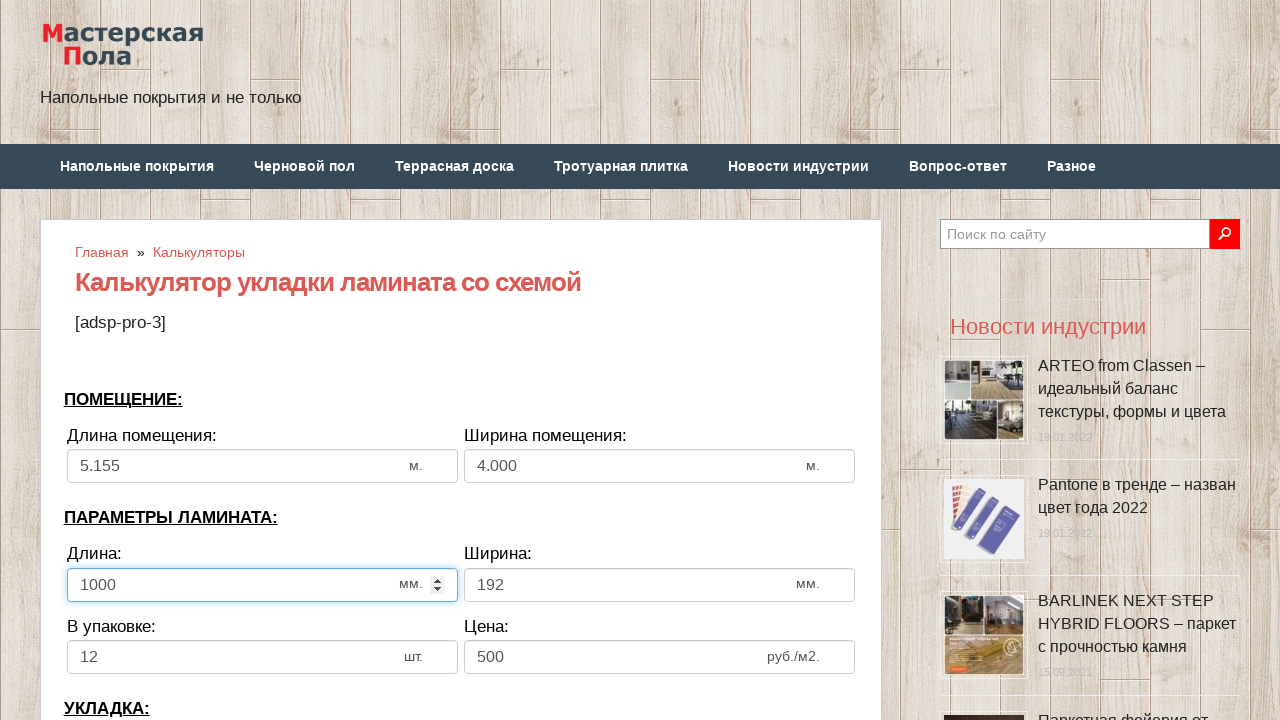

Selected all text in laminate height field on input[name='calc_lamheight']
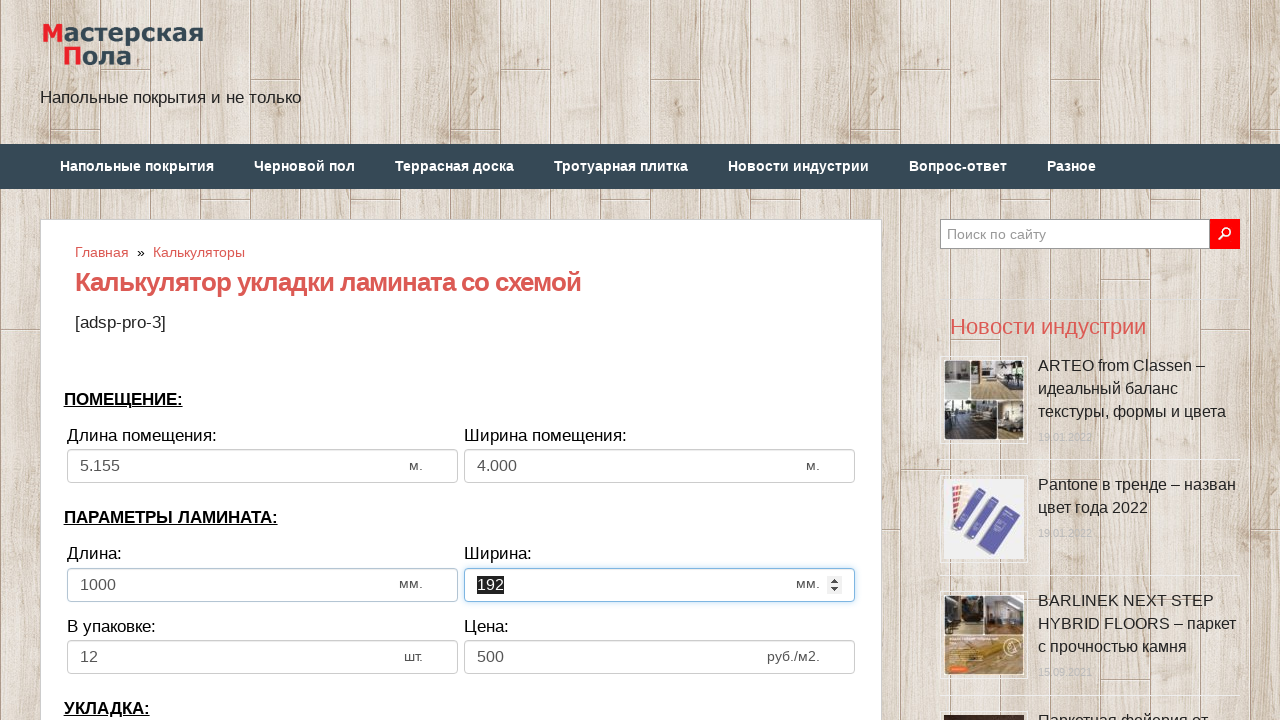

Filled laminate height with value 215 on input[name='calc_lamheight']
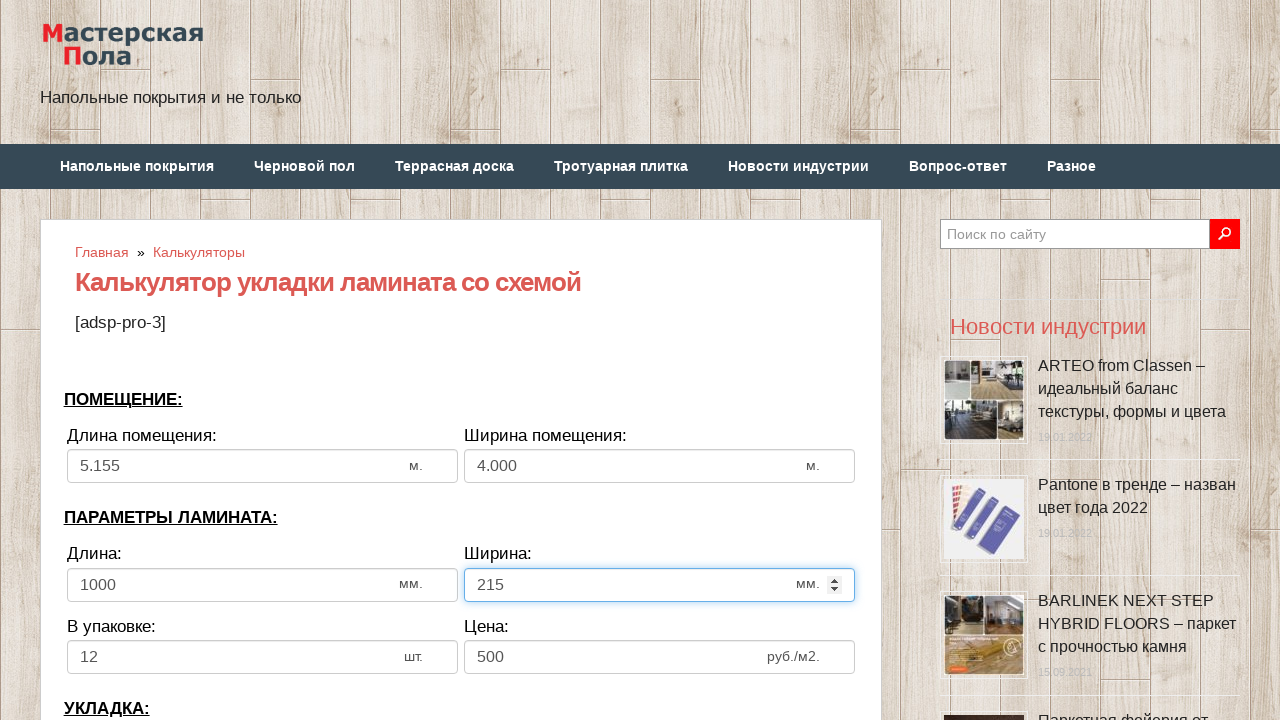

Selected all text in pieces per package field on input[name='calc_inpack']
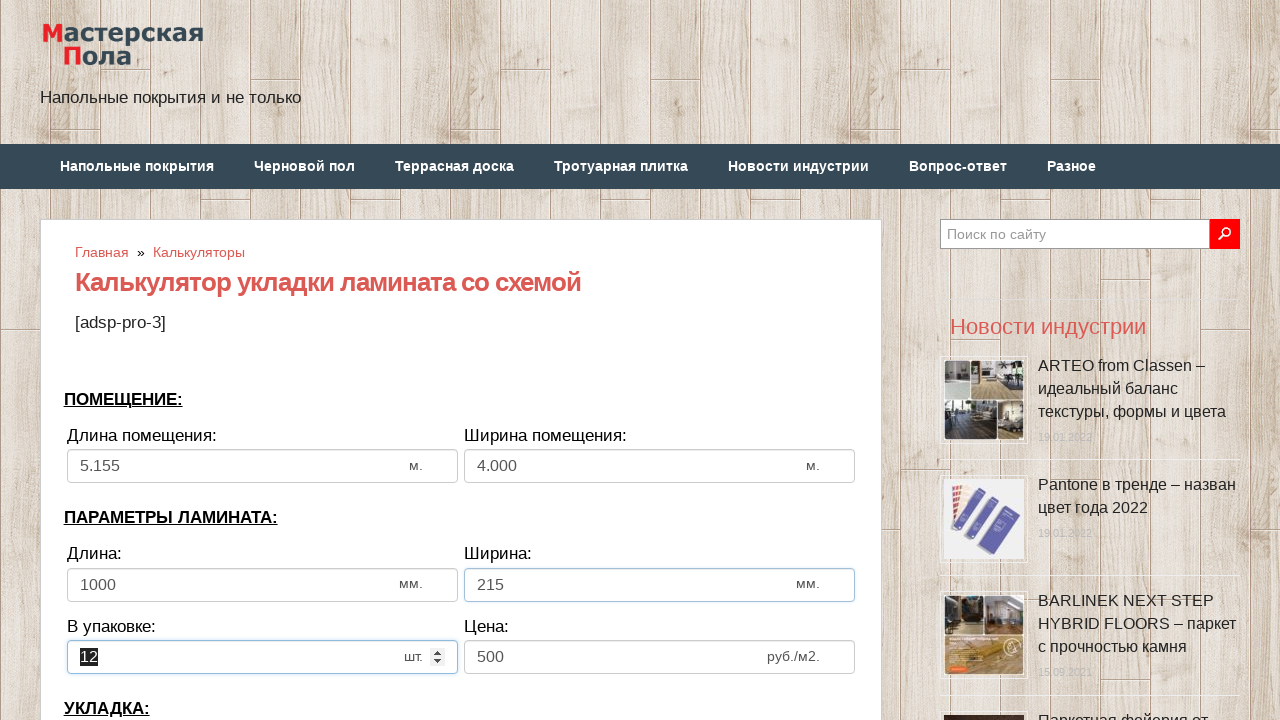

Filled pieces per package with value 8 on input[name='calc_inpack']
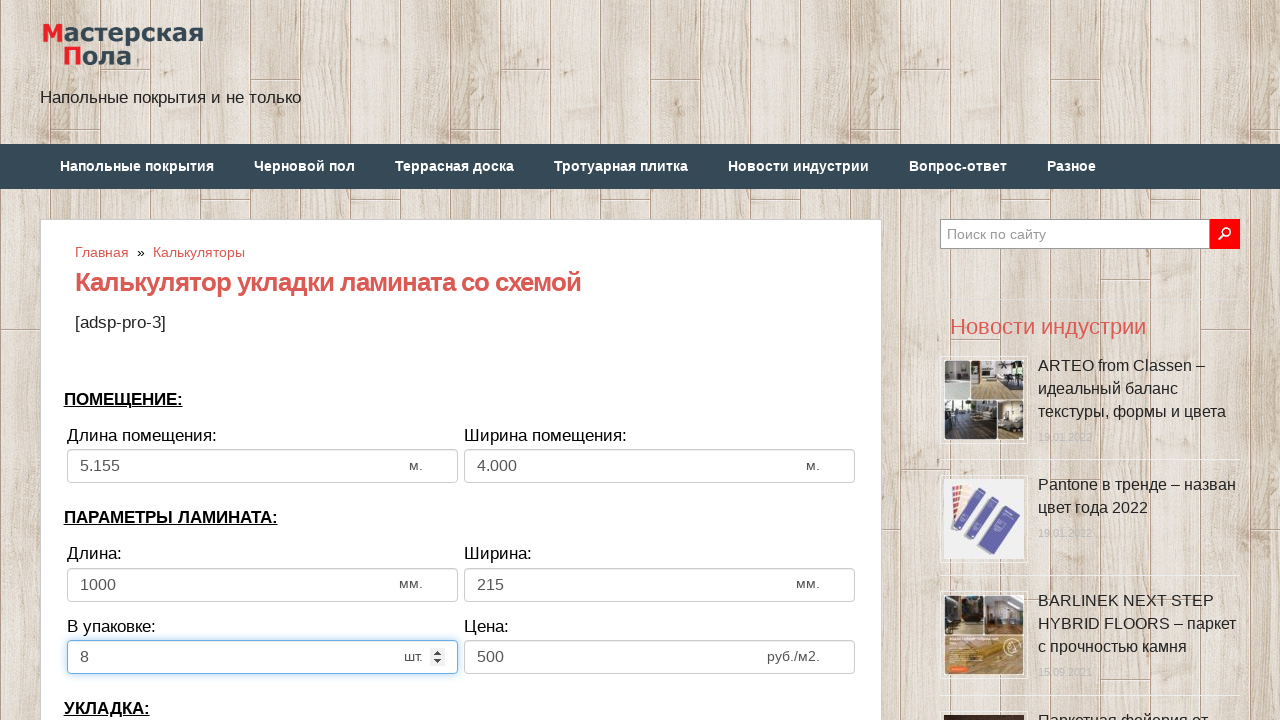

Selected all text in price field on input[name='calc_price']
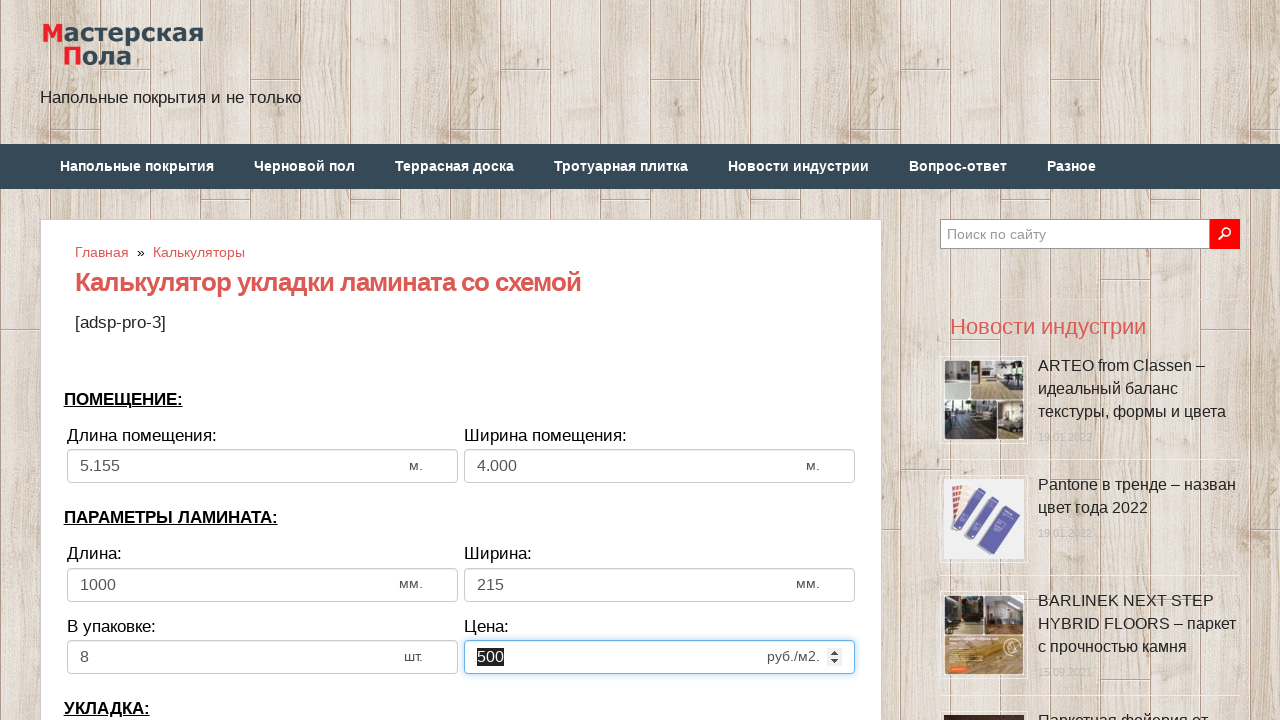

Filled price with value 485 on input[name='calc_price']
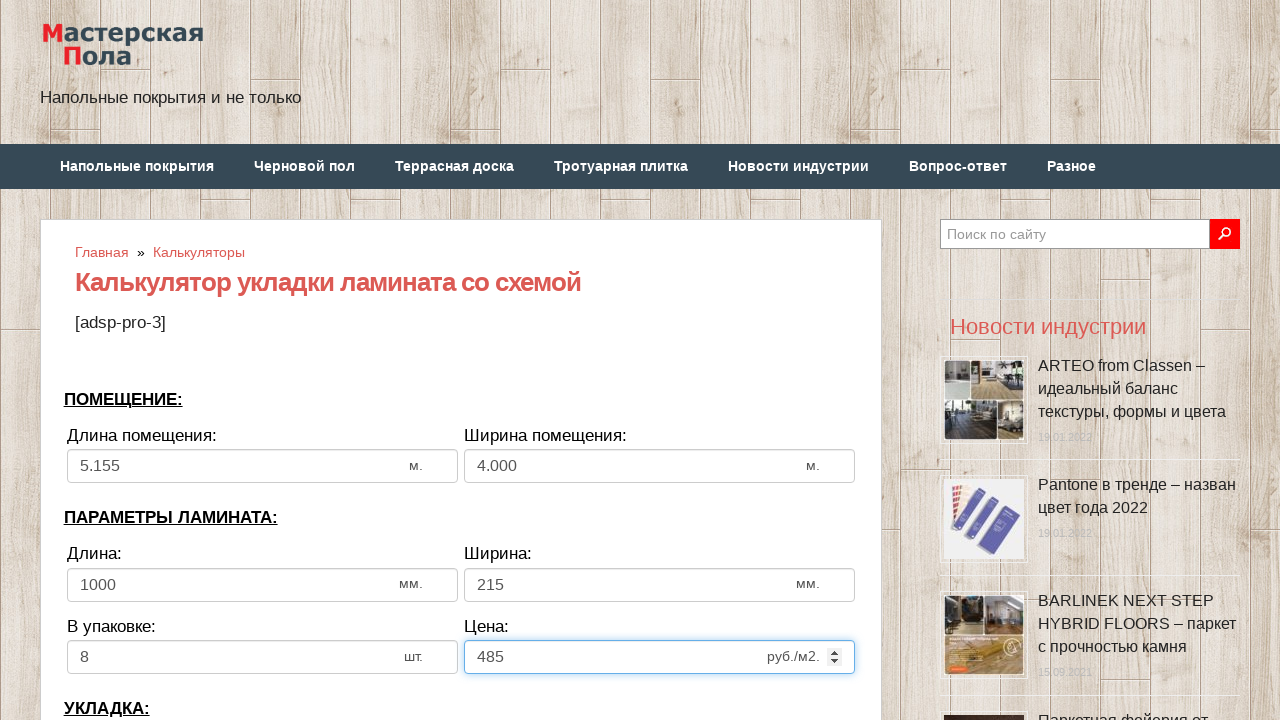

Selected laying direction option at index 1 on select[name='calc_direct']
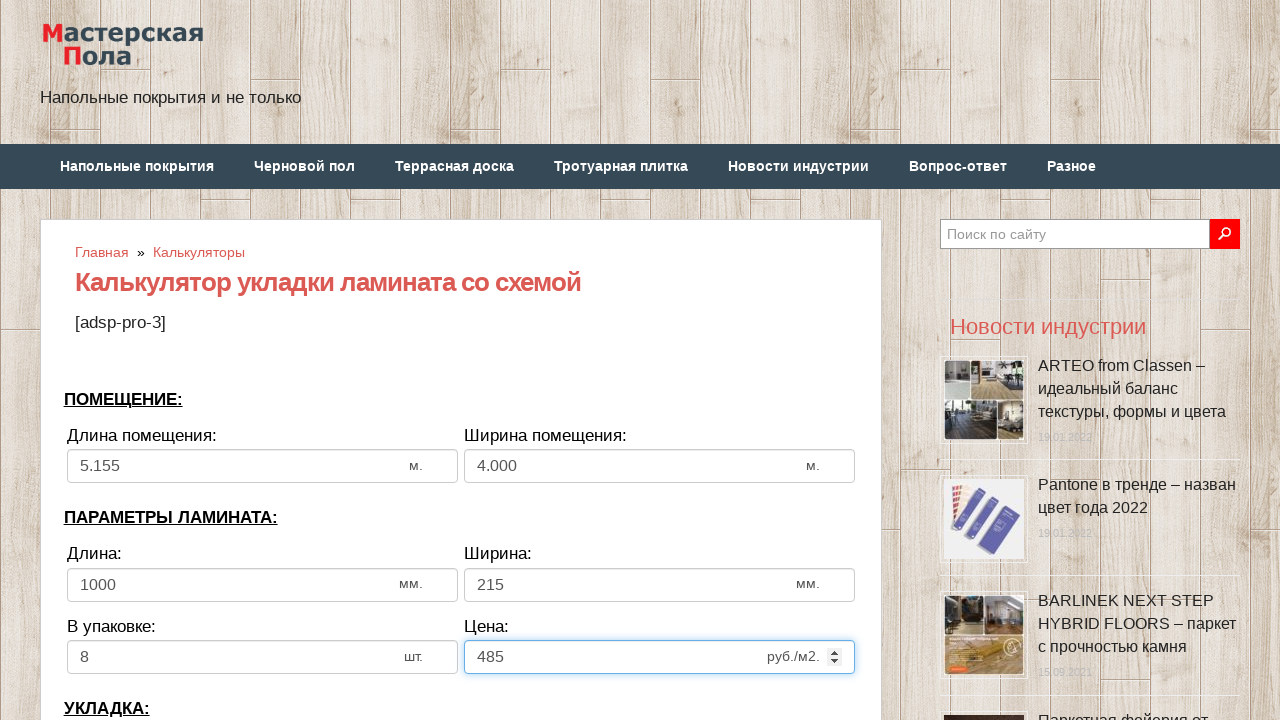

Selected all text in offset rows field on input[name='calc_bias']
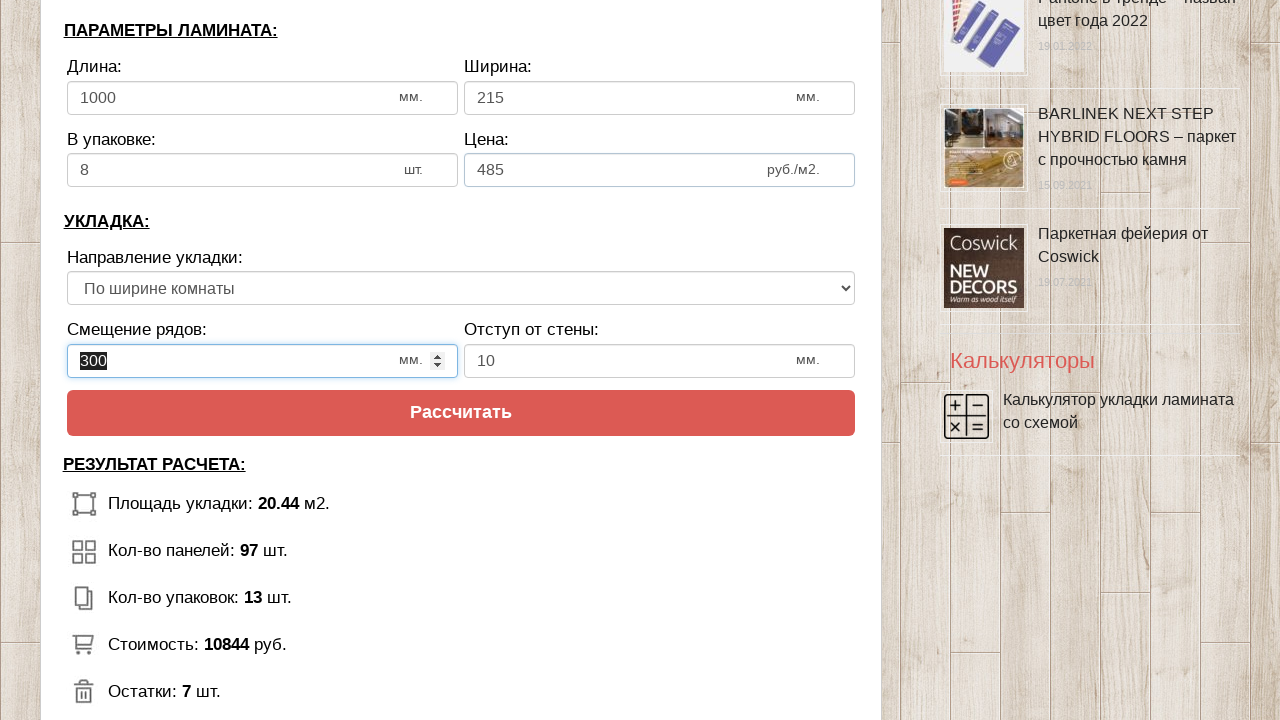

Filled offset rows with value 300 on input[name='calc_bias']
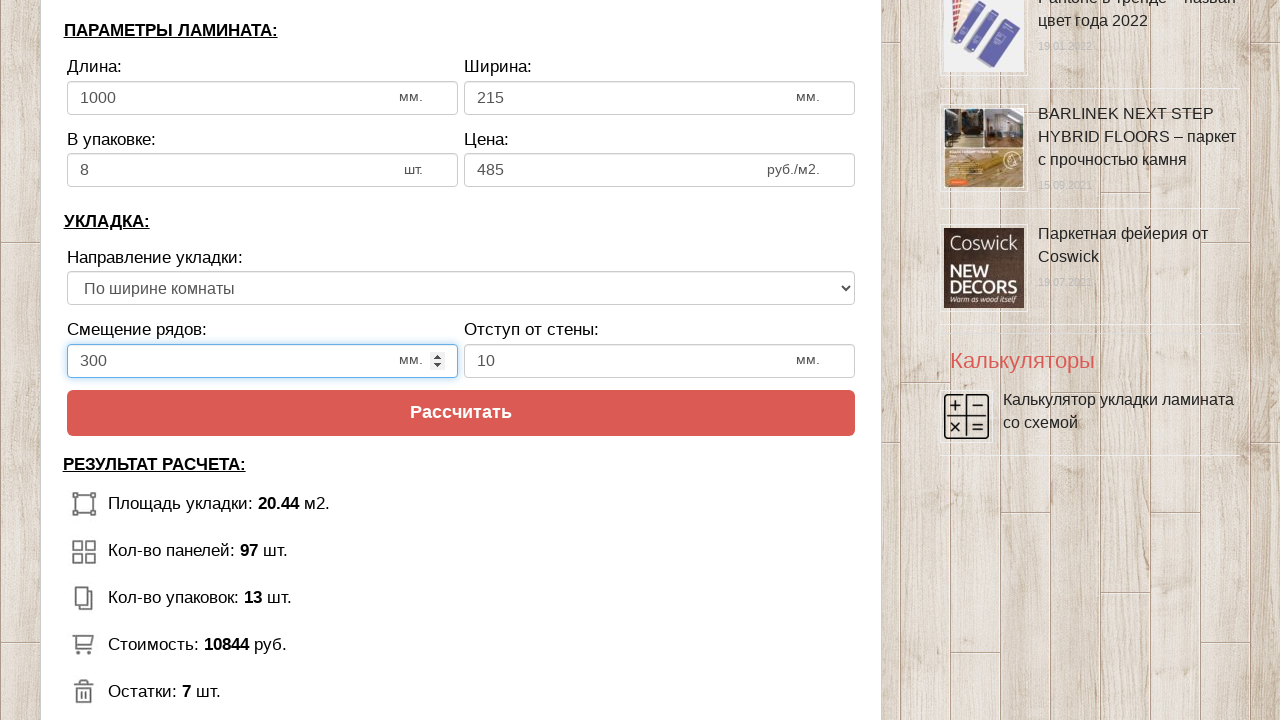

Selected all text in wall distance field on input[name='calc_walldist']
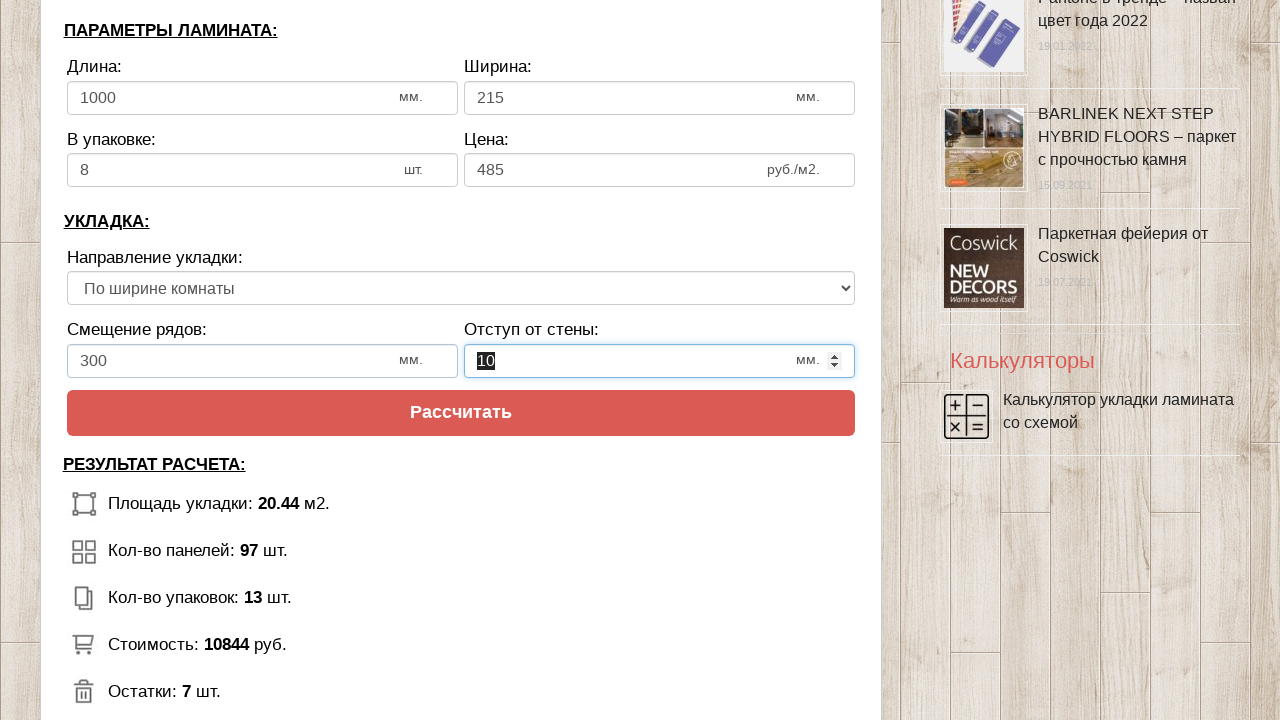

Filled wall distance with value 12 on input[name='calc_walldist']
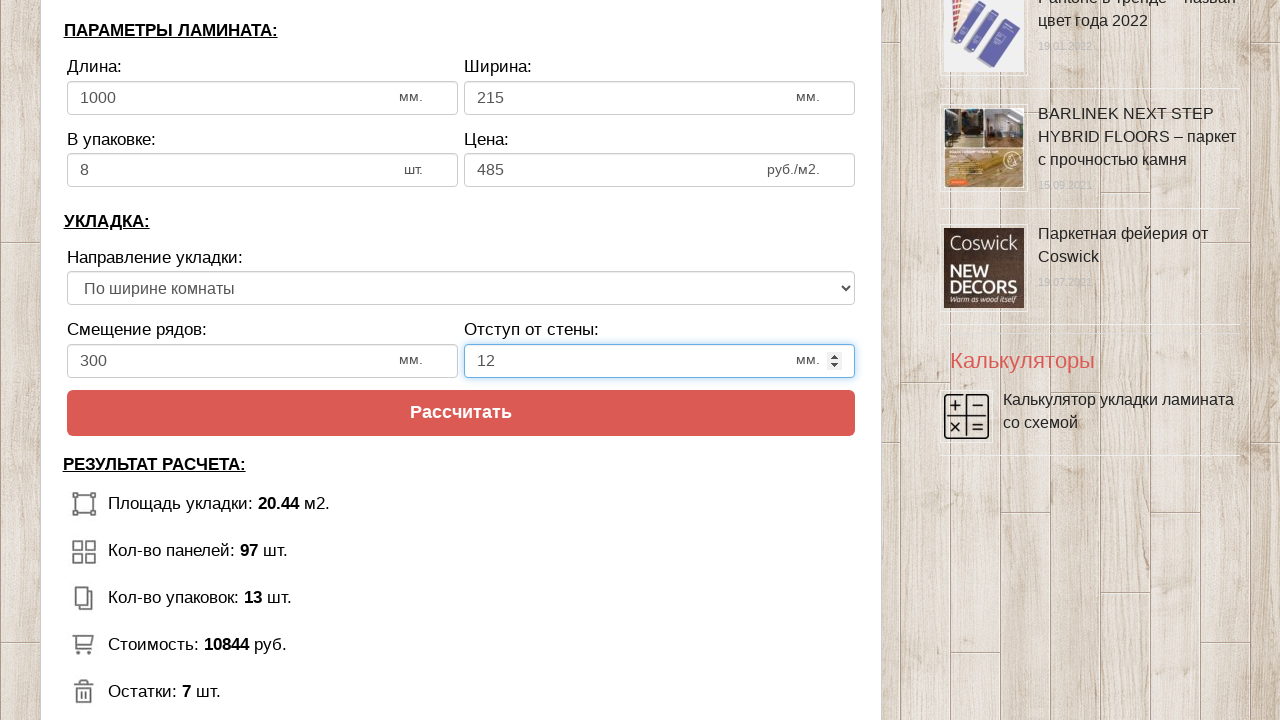

Clicked calculate button to run laminate flooring calculator at (461, 413) on .tocalc
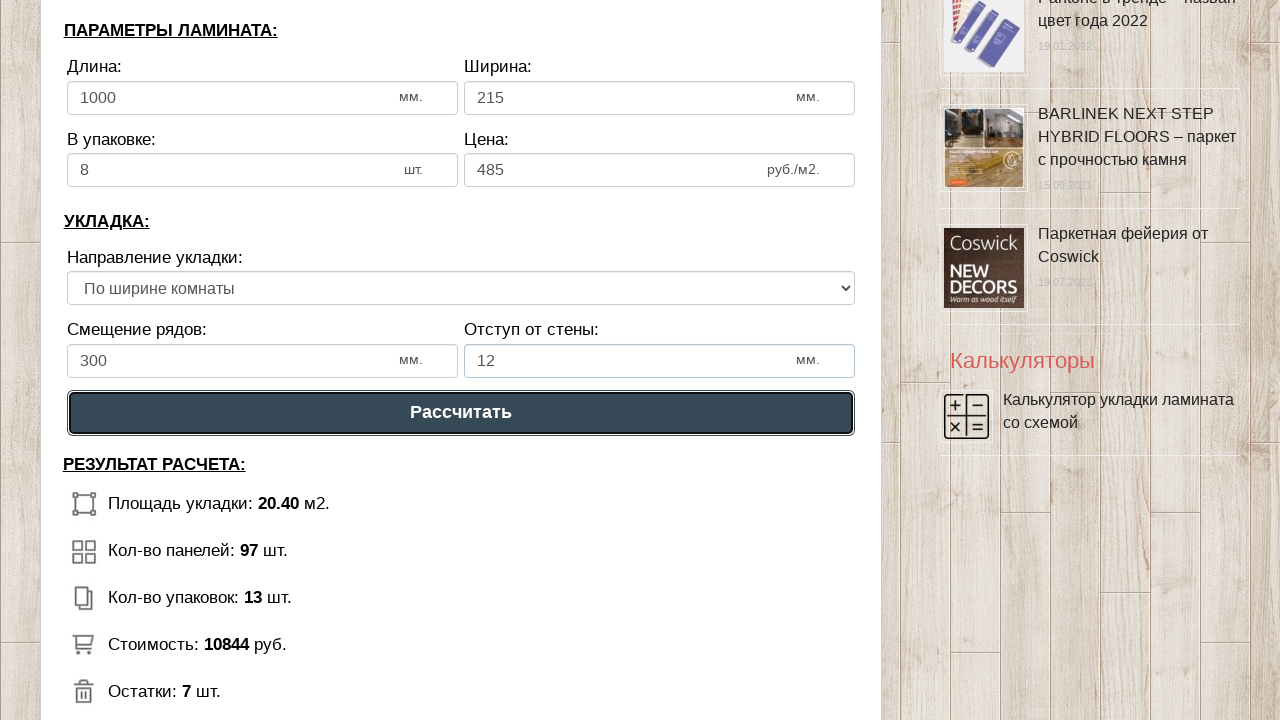

Verified calculation result showing 20.40 laminate panels needed
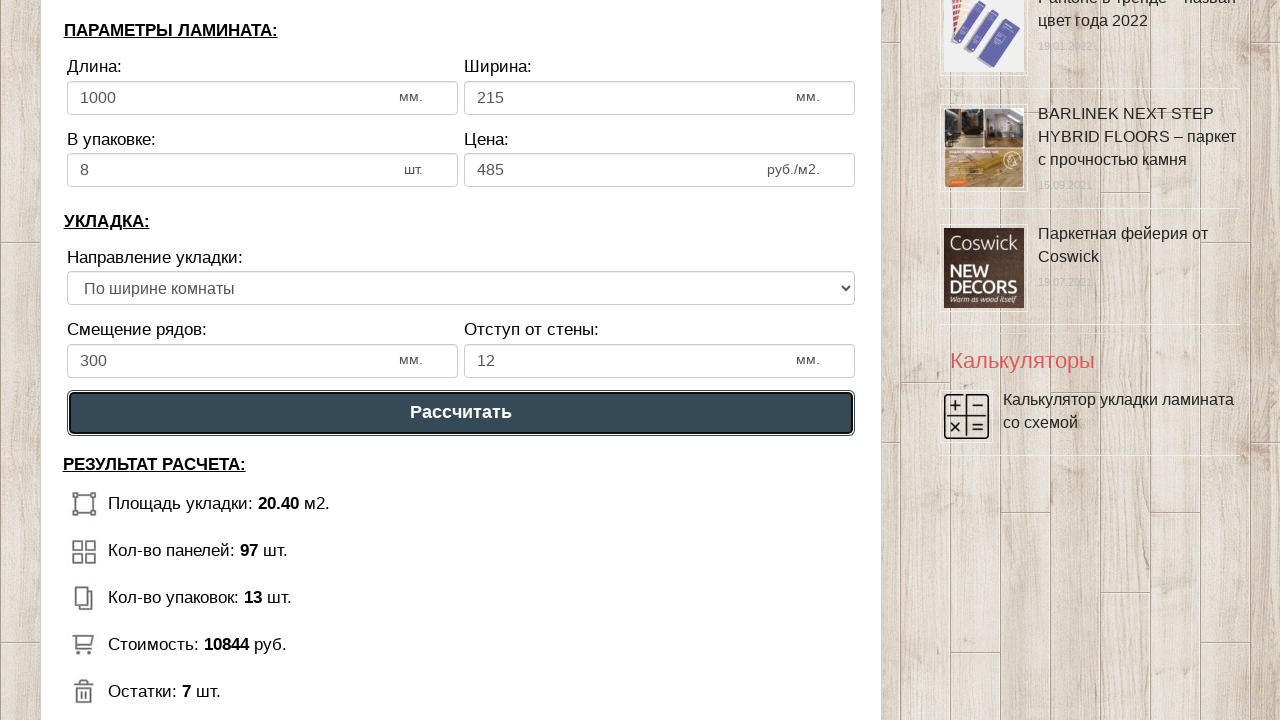

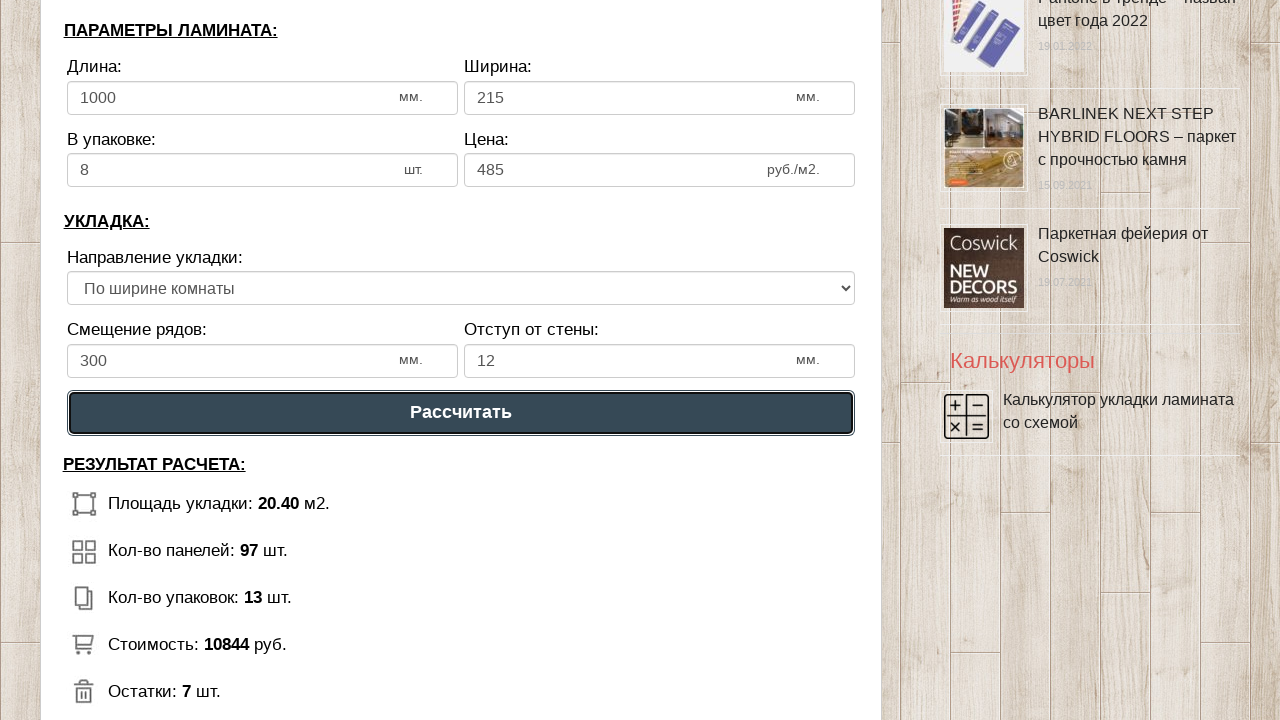